Tests radio button elements on an HTML forms demo page by locating and interacting with a group of radio buttons

Starting URL: http://echoecho.com/htmlforms10.htm

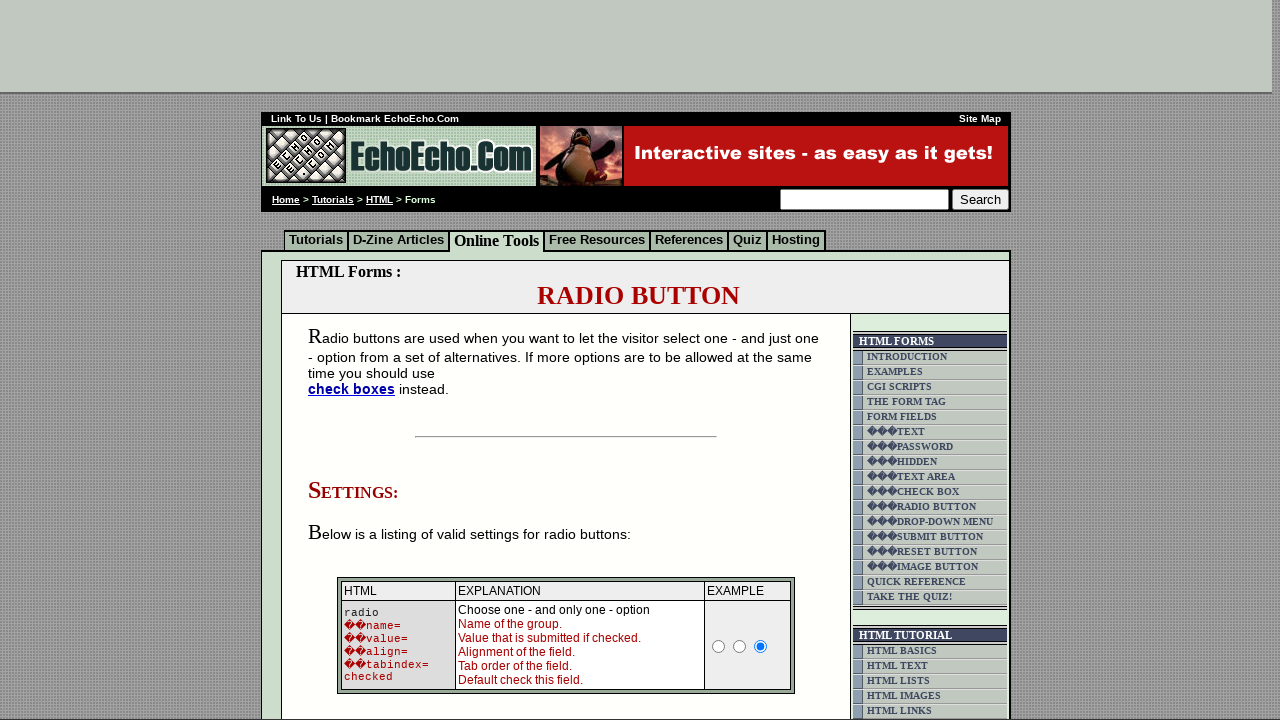

Radio button group 'group1' loaded on the page
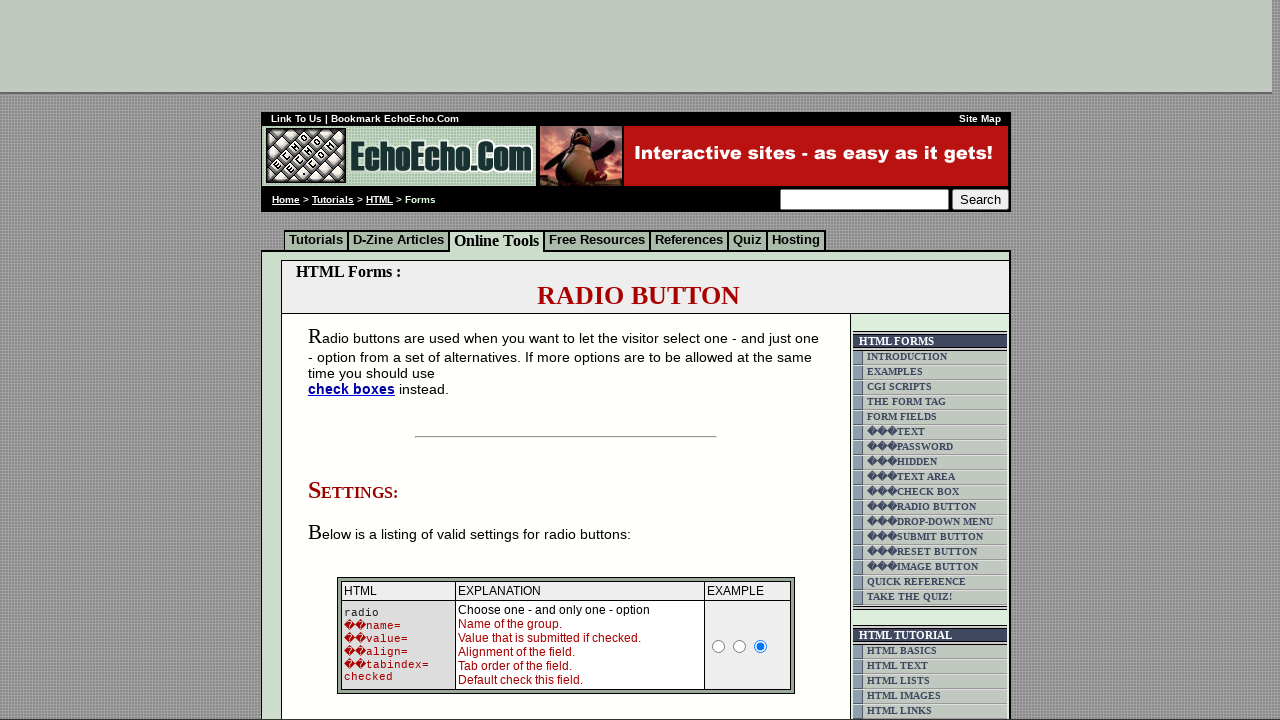

Located all radio buttons in group1
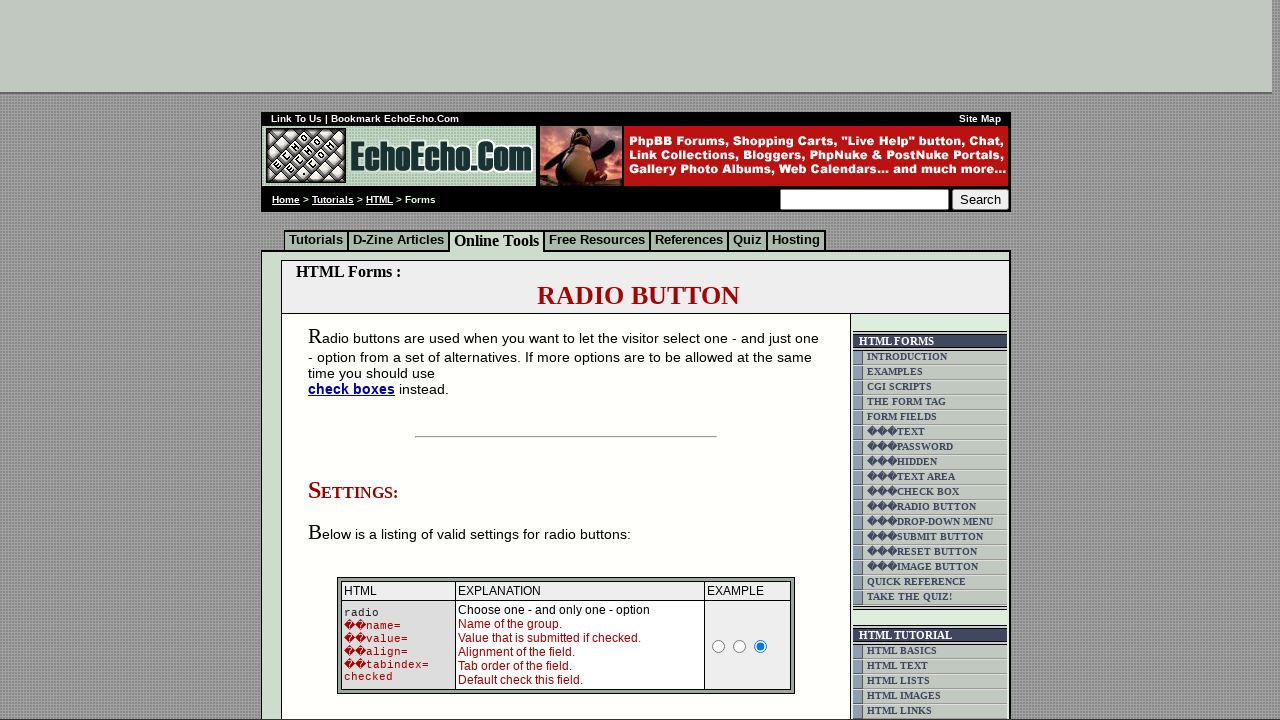

Found 3 radio buttons in the group
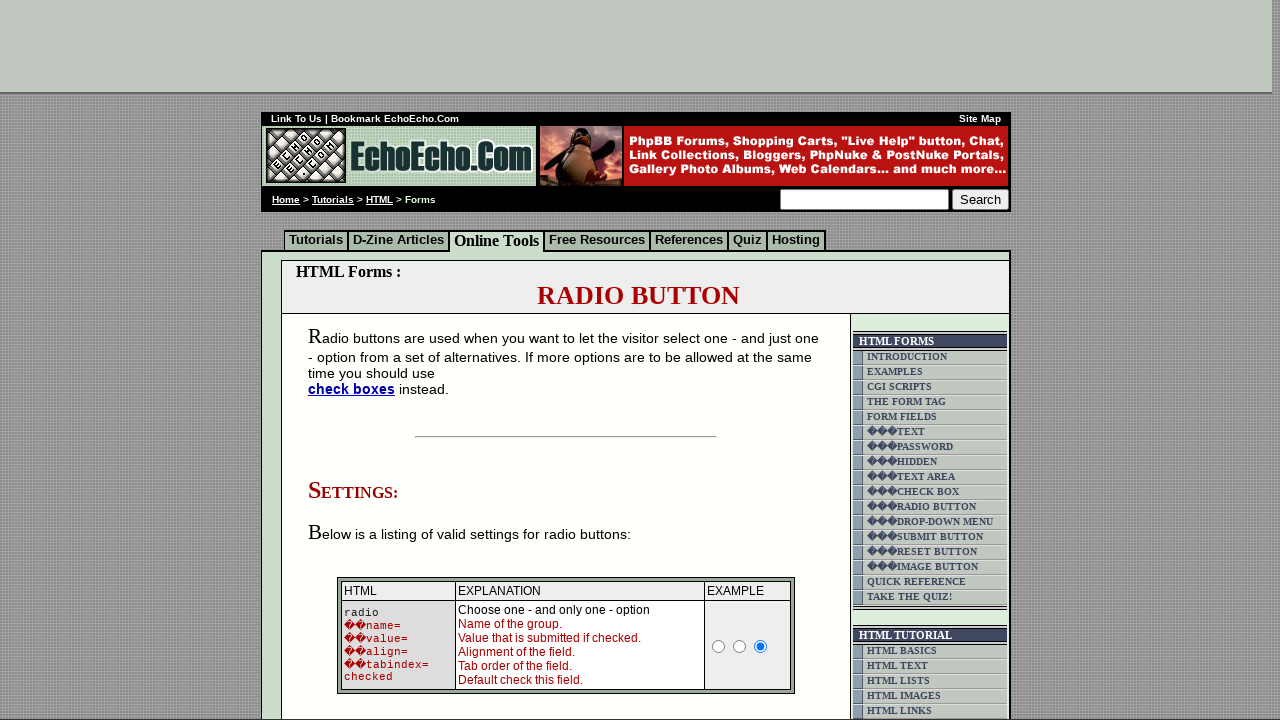

Clicked radio button 1 in group1 at (356, 360) on input[name='group1'] >> nth=0
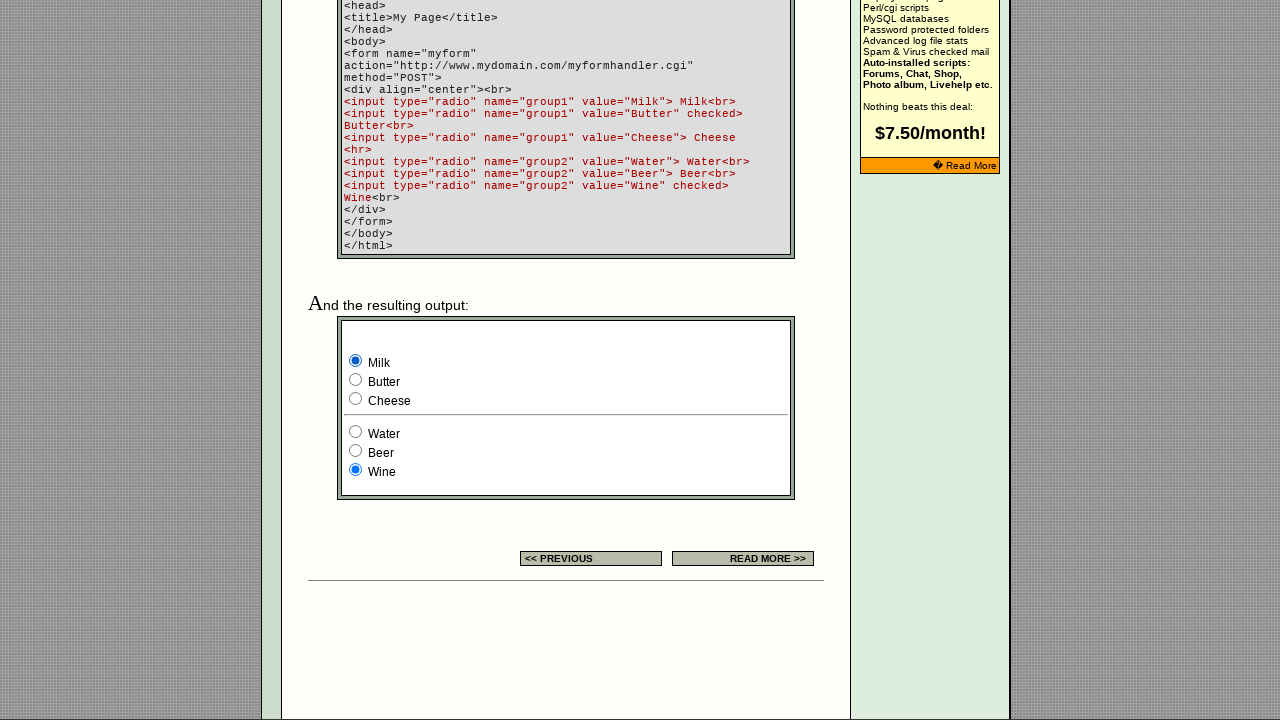

Clicked radio button 2 in group1 at (356, 380) on input[name='group1'] >> nth=1
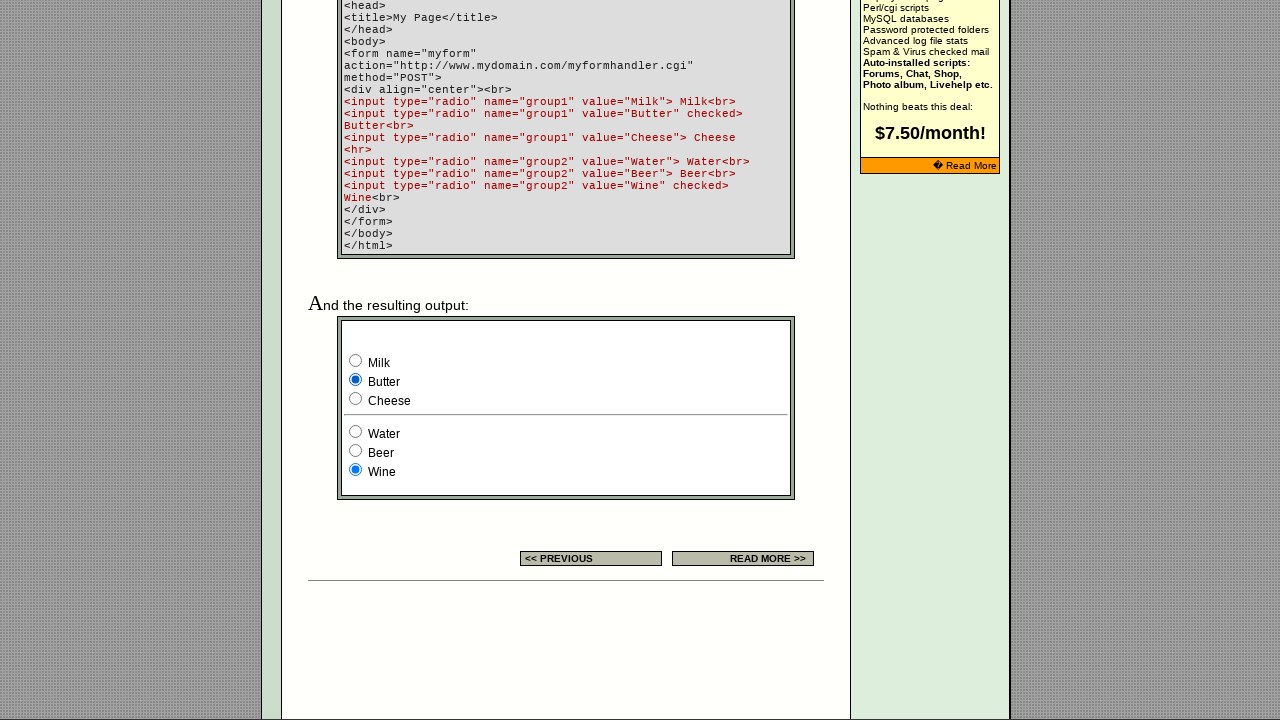

Clicked radio button 3 in group1 at (356, 398) on input[name='group1'] >> nth=2
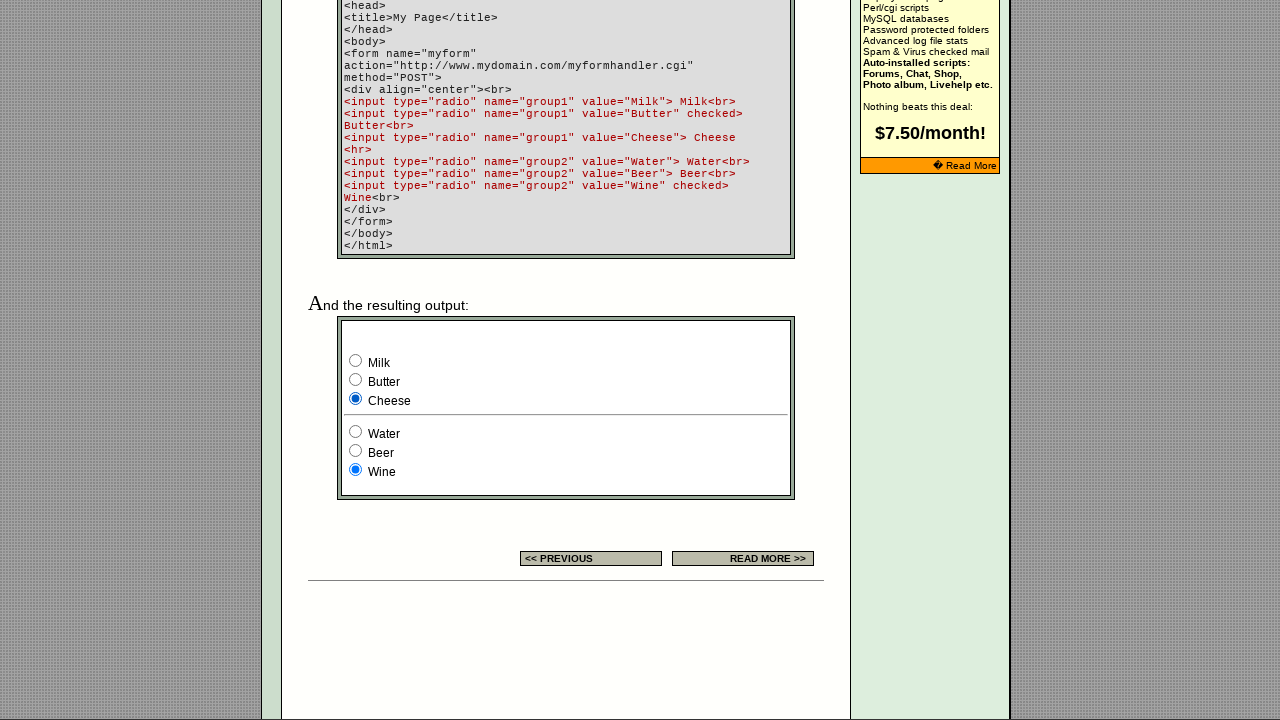

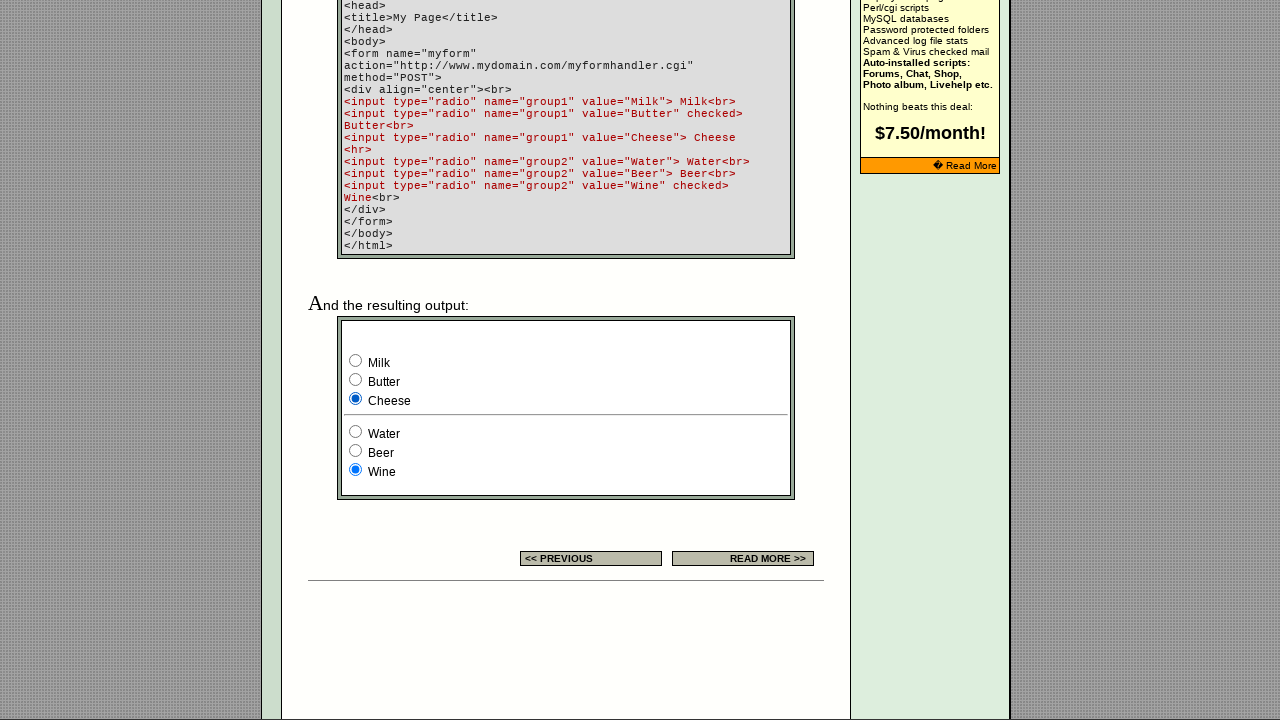